Tests JavaScript alert handling by clicking a button that triggers an alert and accepting it

Starting URL: https://the-internet.herokuapp.com/javascript_alerts

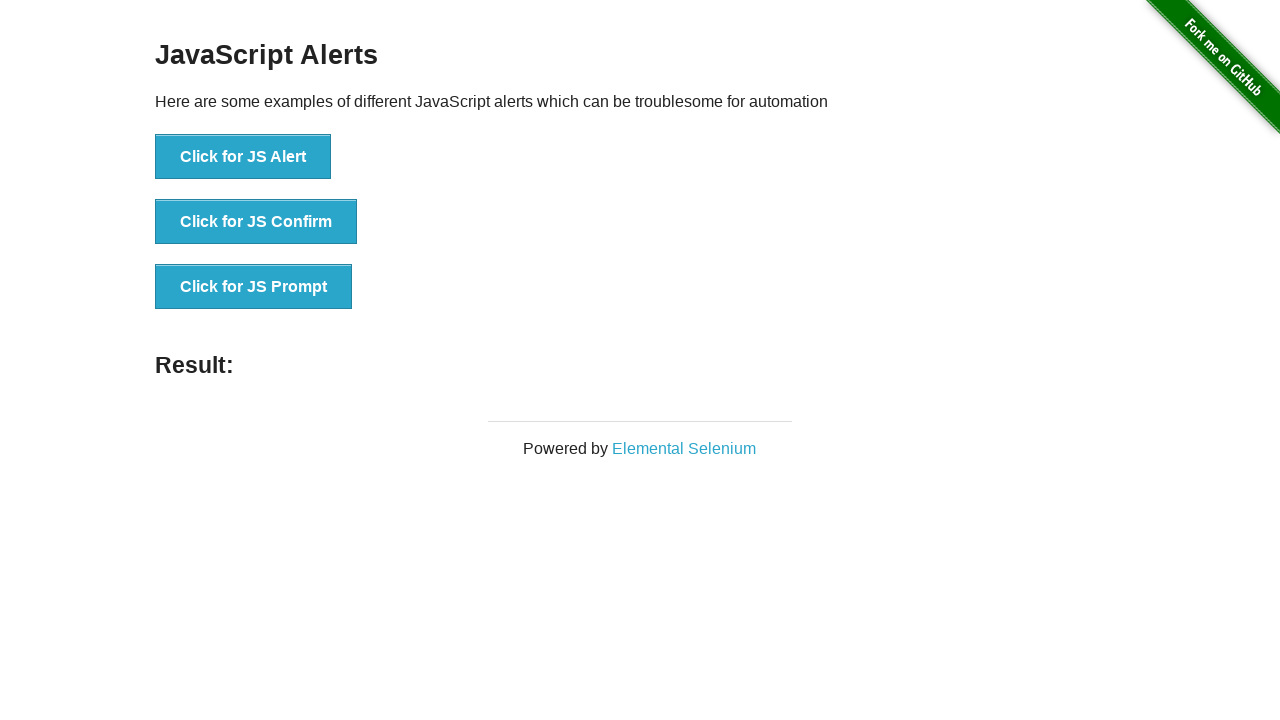

Clicked button to trigger JavaScript alert at (243, 157) on xpath=//button[text()="Click for JS Alert"]
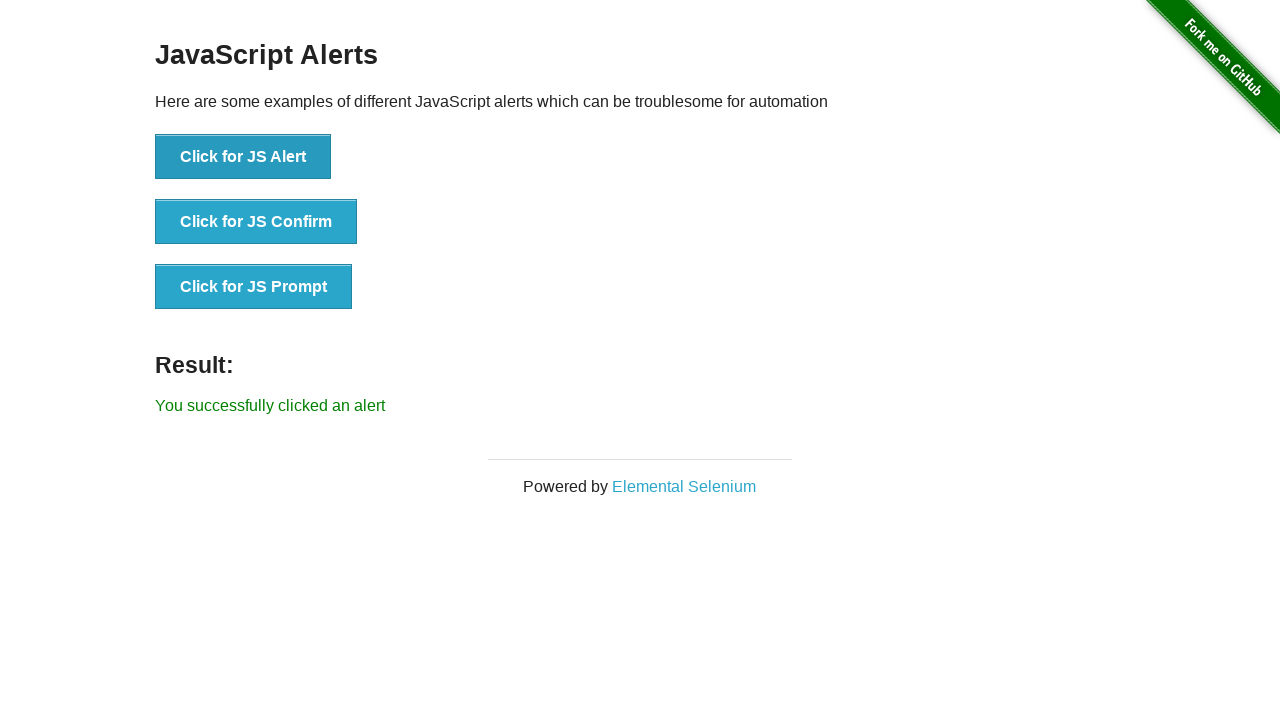

Set up dialog handler to accept alert
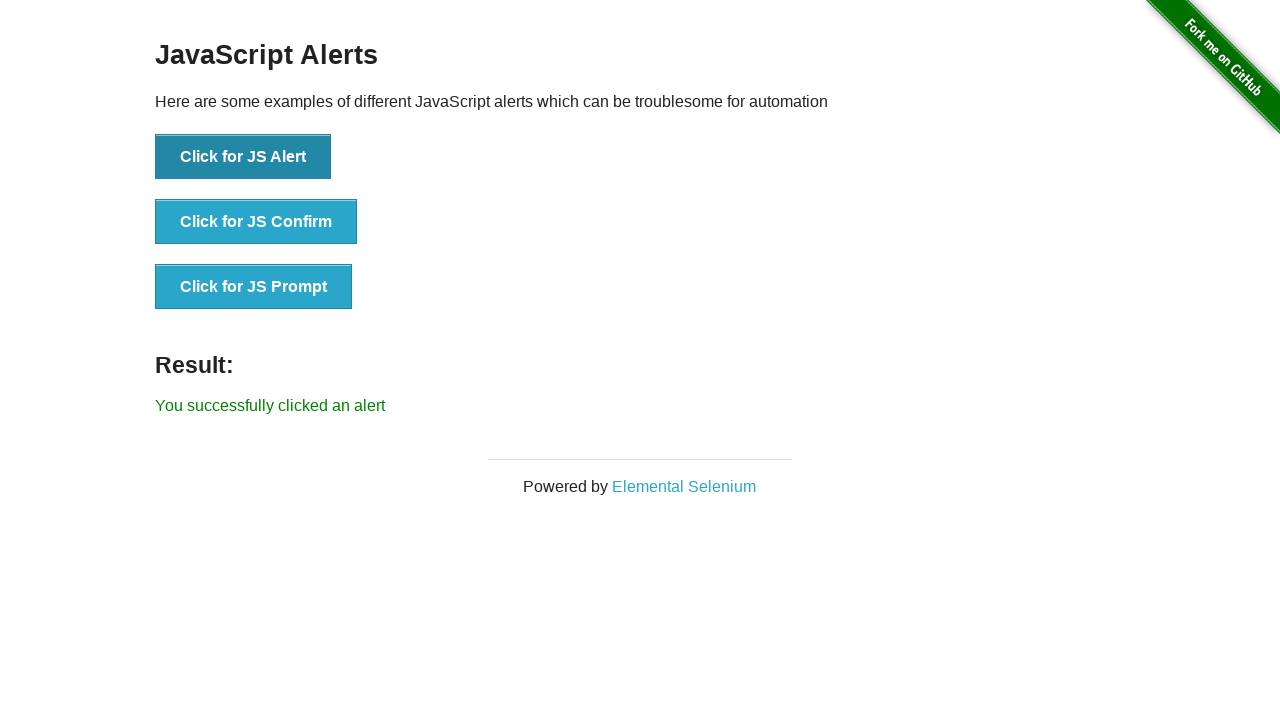

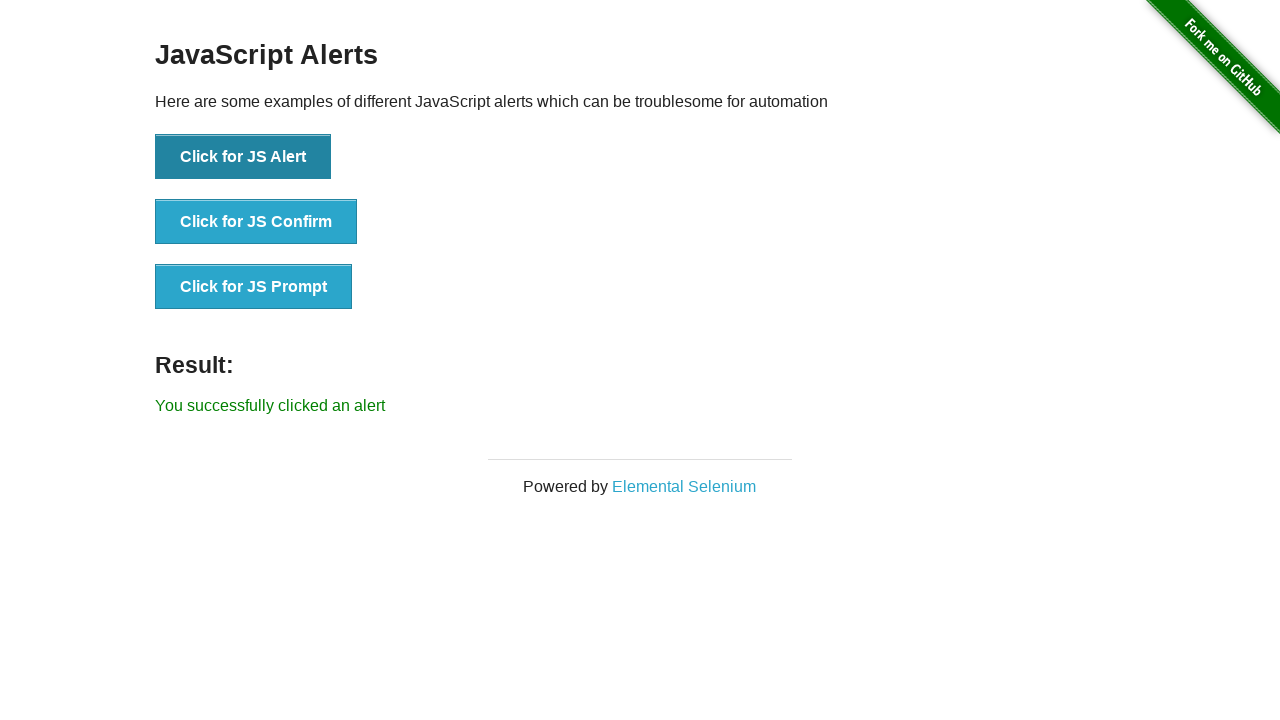